Navigates to LambdaTest Selenium Playground and clicks on the Checkbox Demo link to access that page

Starting URL: https://www.lambdatest.com/selenium-playground/

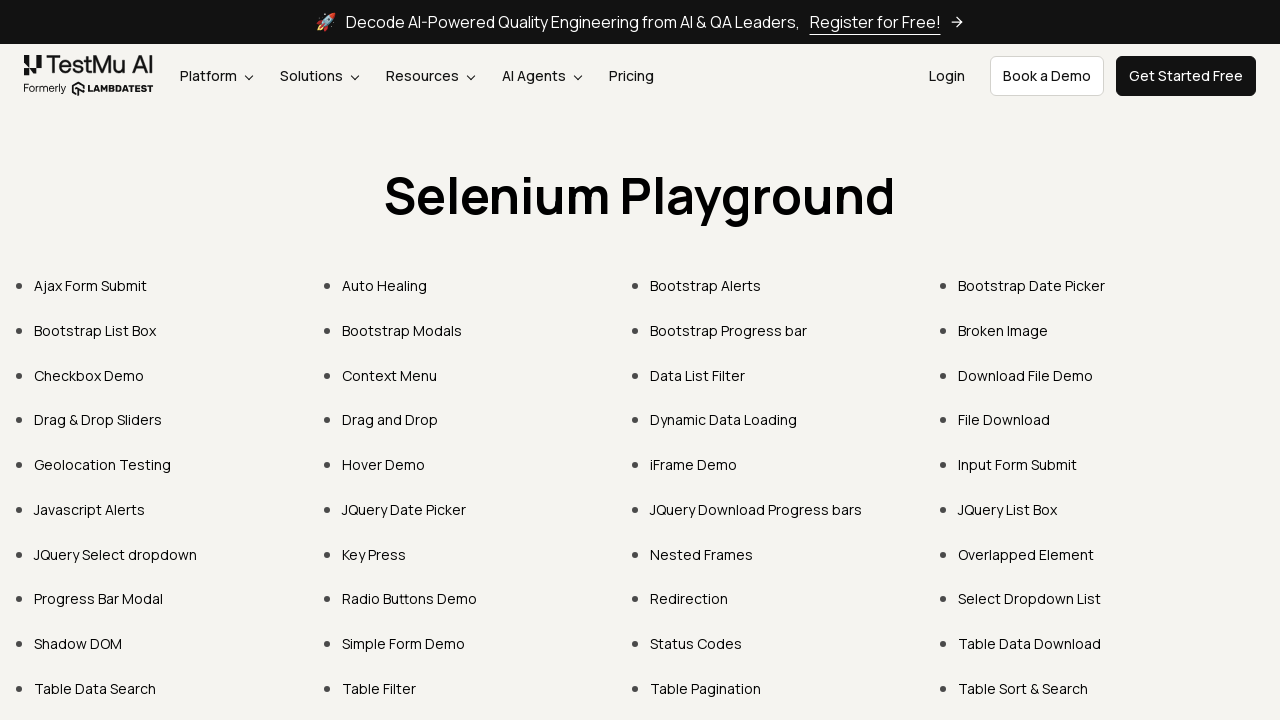

Navigated to LambdaTest Selenium Playground
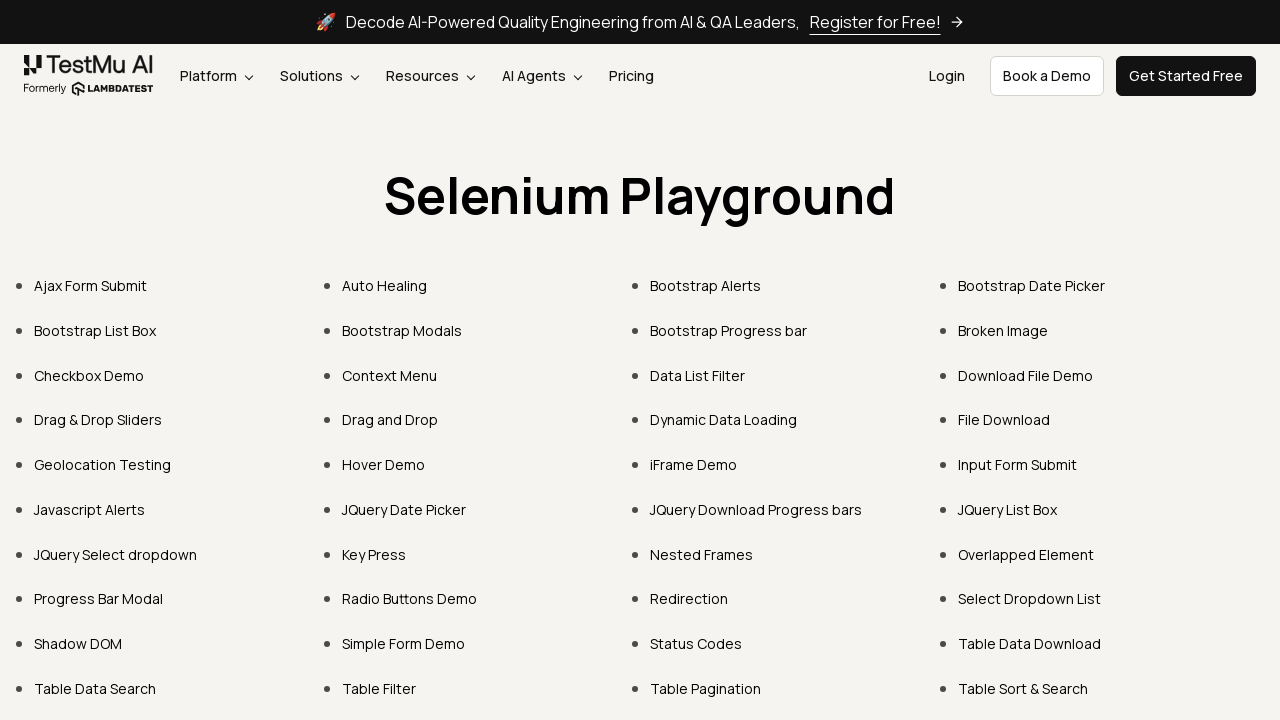

Clicked on the Checkbox Demo link at (89, 375) on xpath=//a[text()='Checkbox Demo']
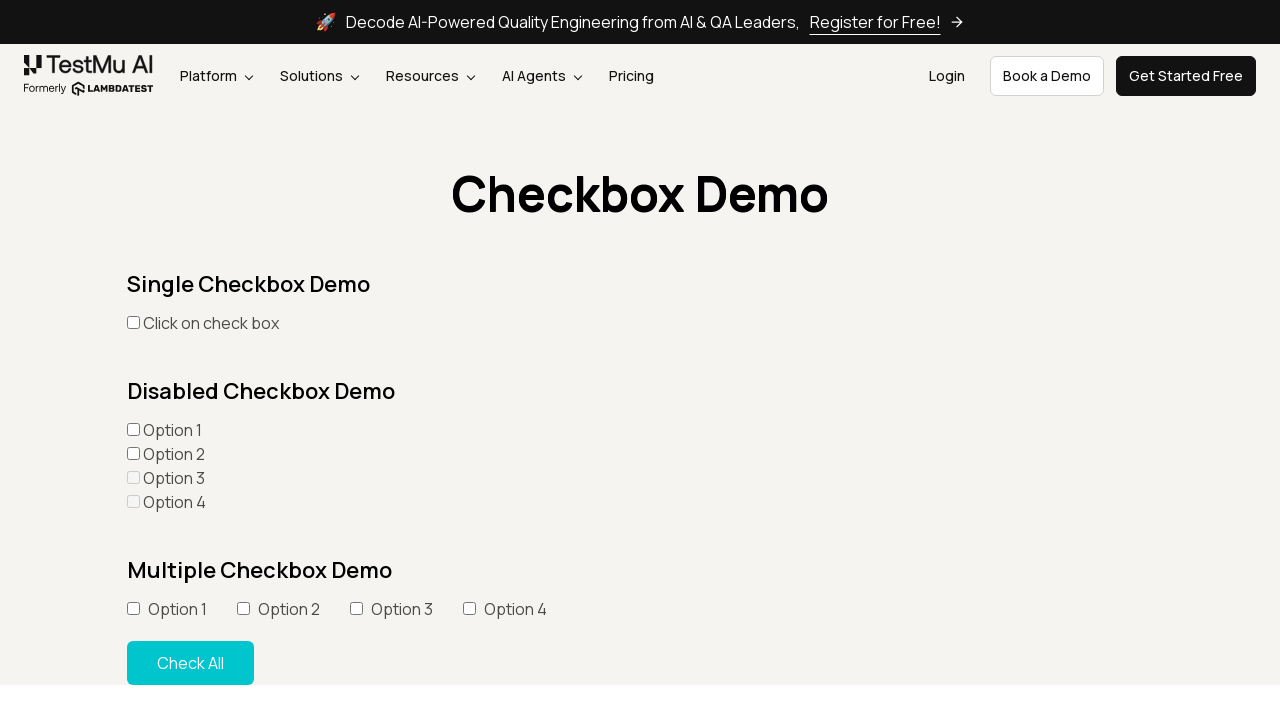

Page header loaded successfully
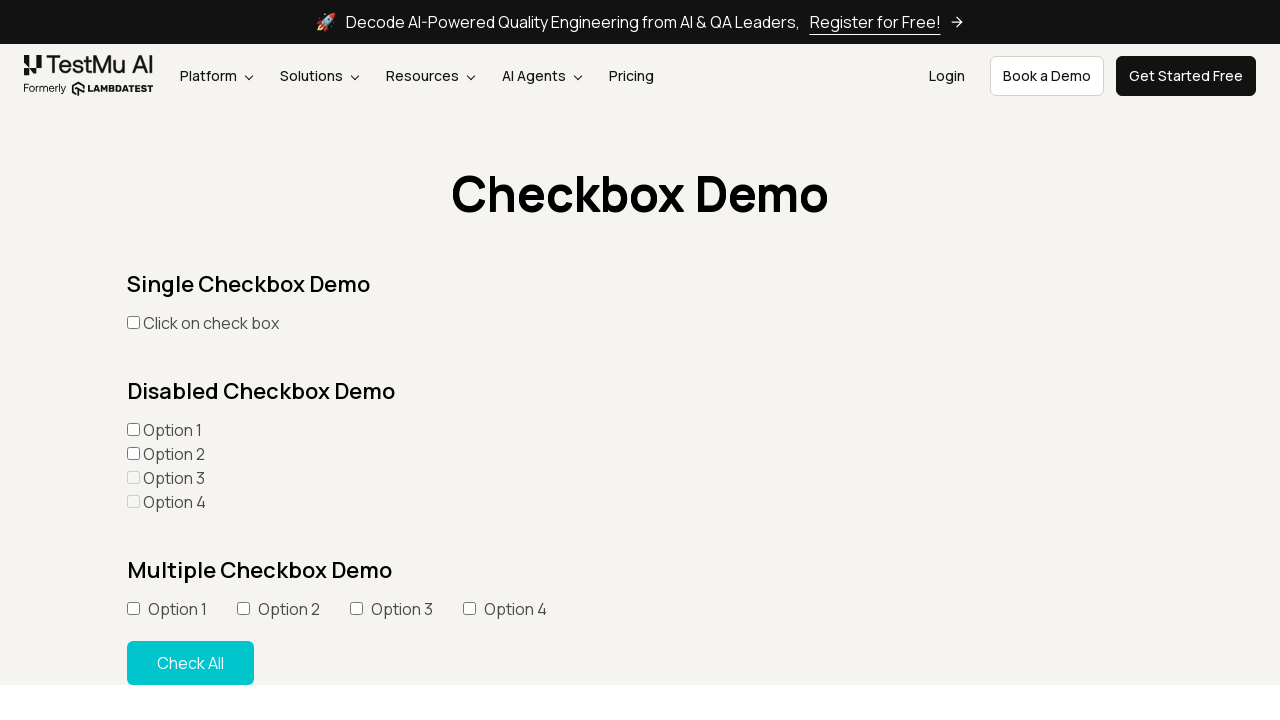

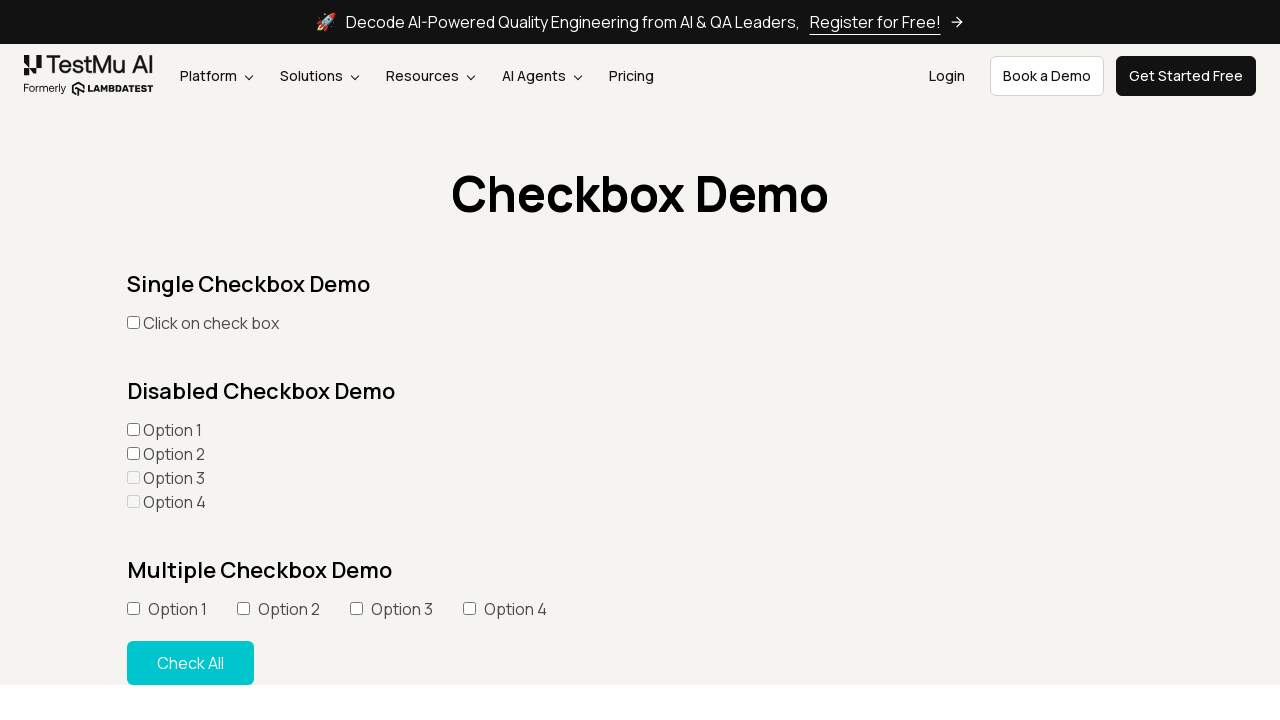